Tests window handling by clicking a Twitter social media link on the OrangeHRM login page and waiting for a new browser window/tab to open.

Starting URL: https://opensource-demo.orangehrmlive.com/web/index.php/auth/login

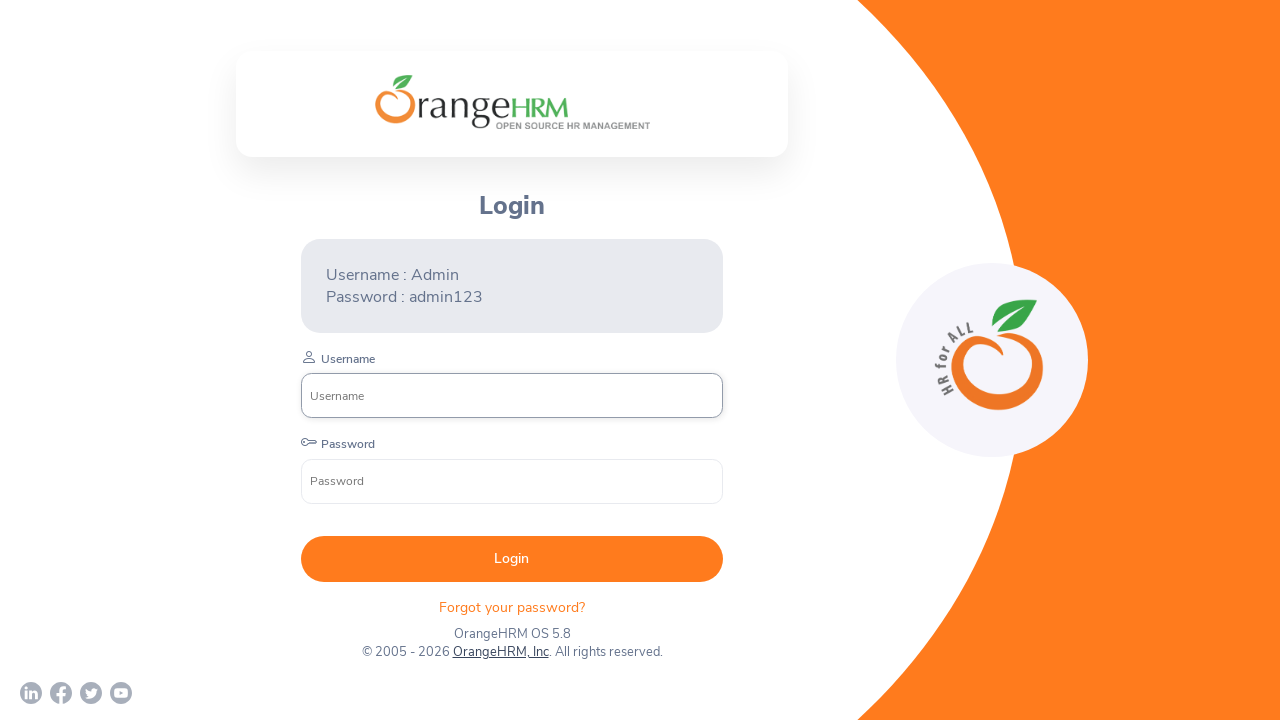

Twitter link became visible on OrangeHRM login page
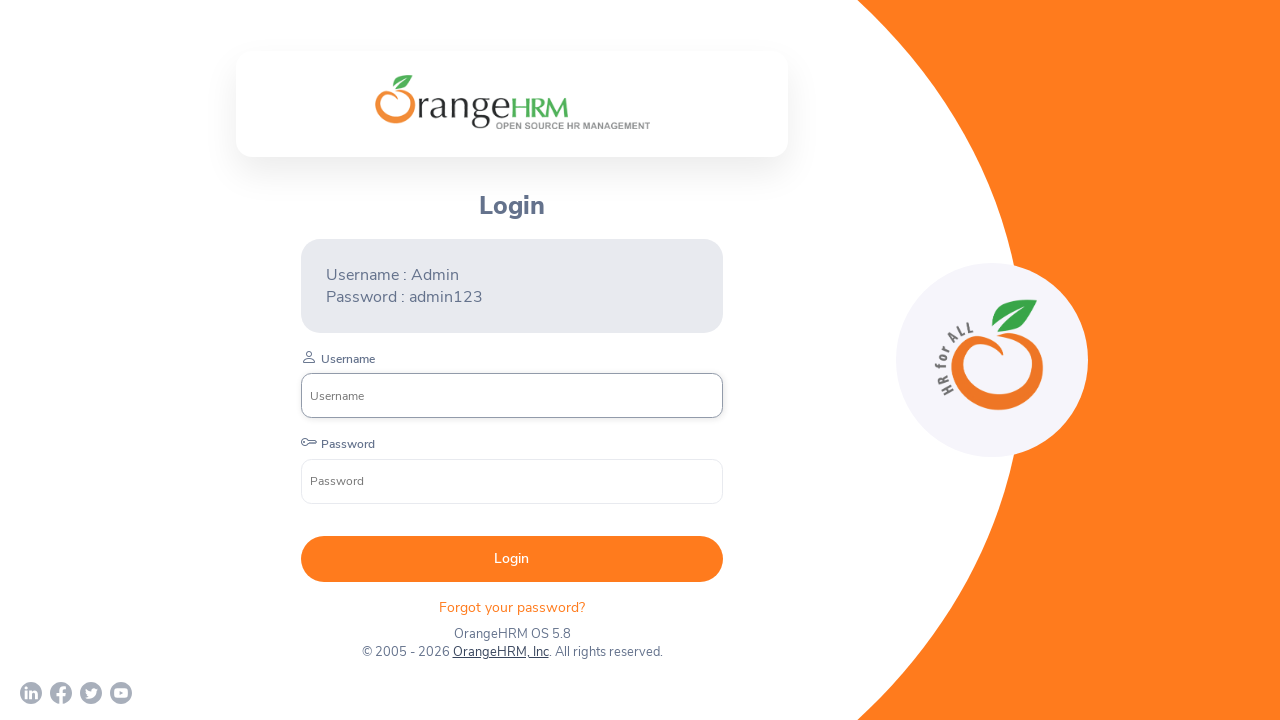

Clicked Twitter social media link at (91, 693) on a[href*='twitter']
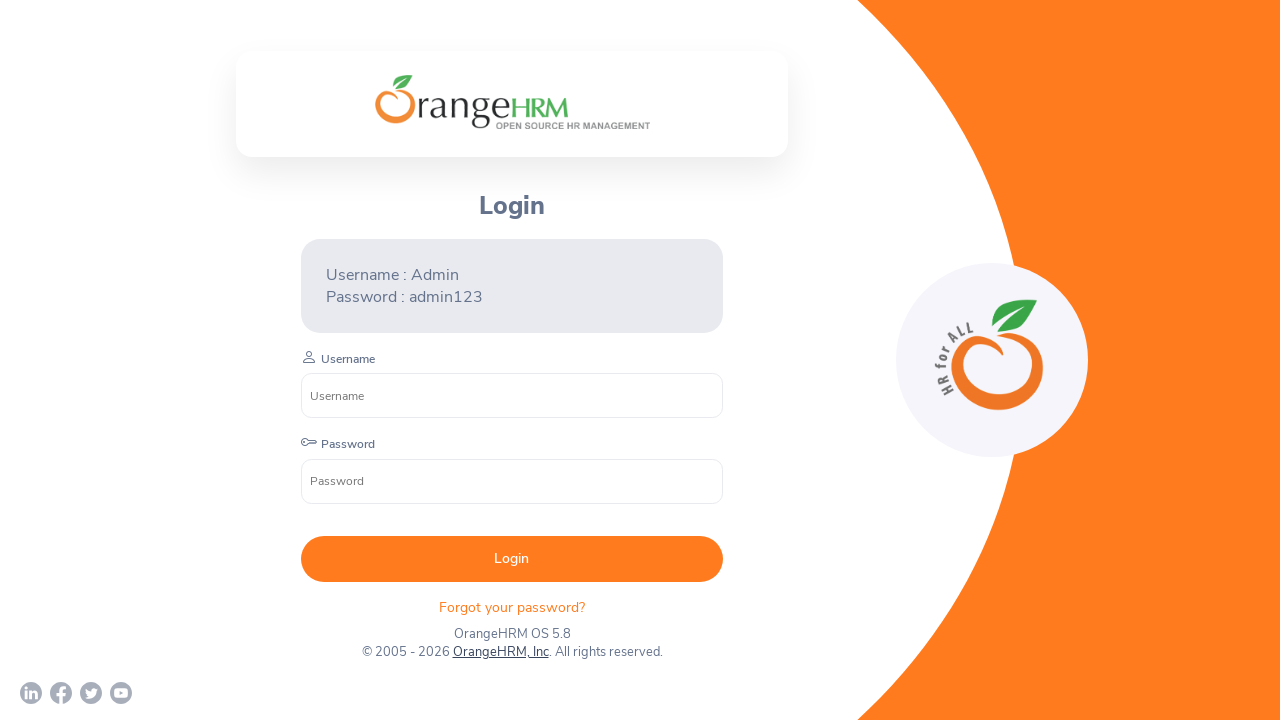

New browser window/tab opened and loaded
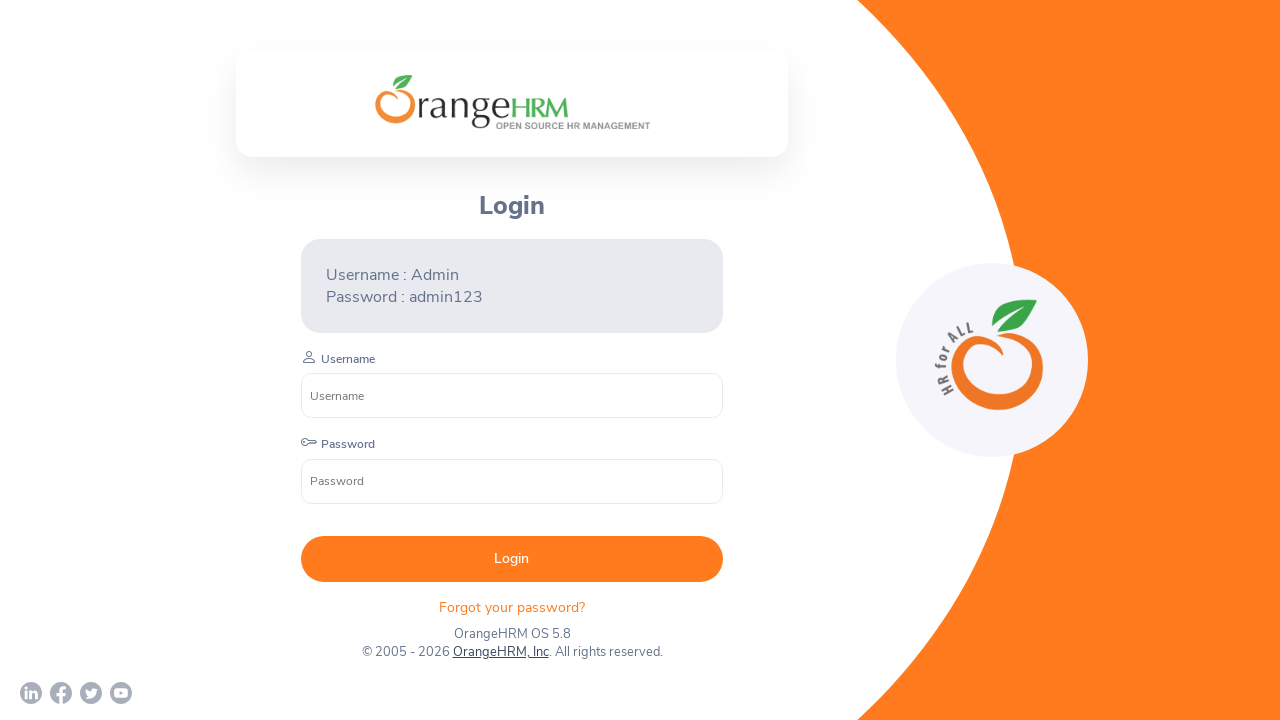

Verified 2 browser windows are open
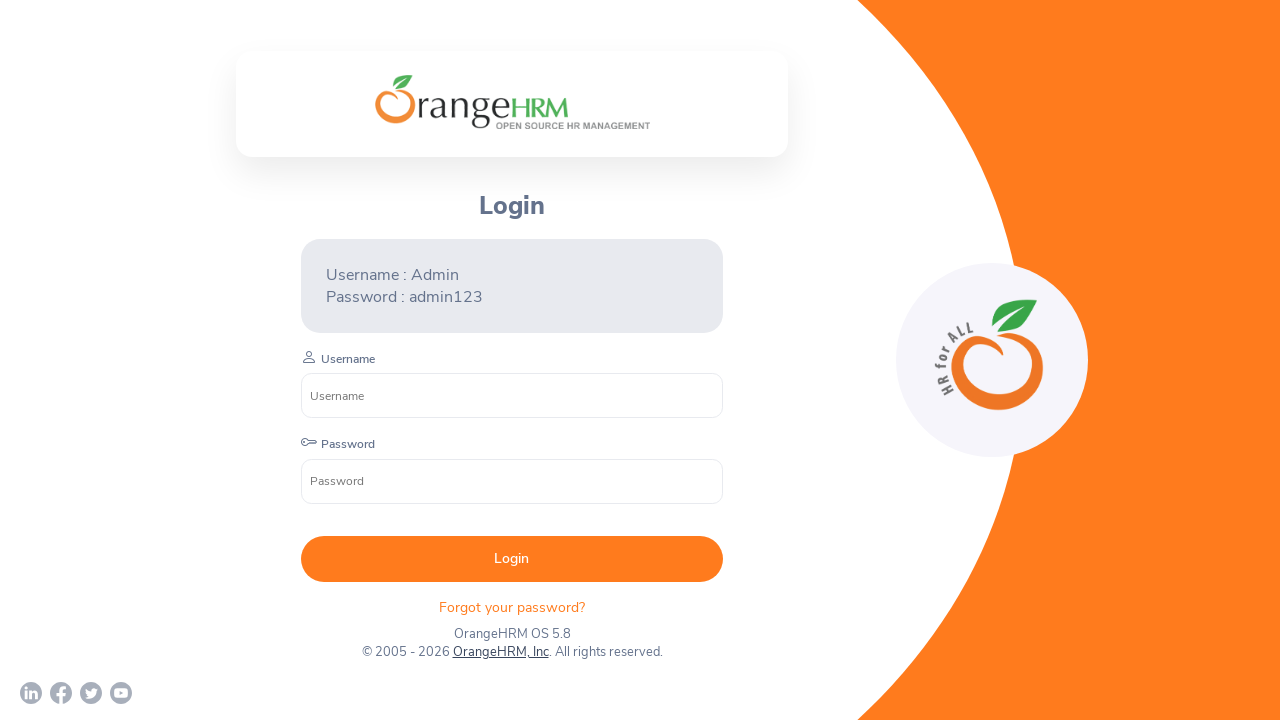

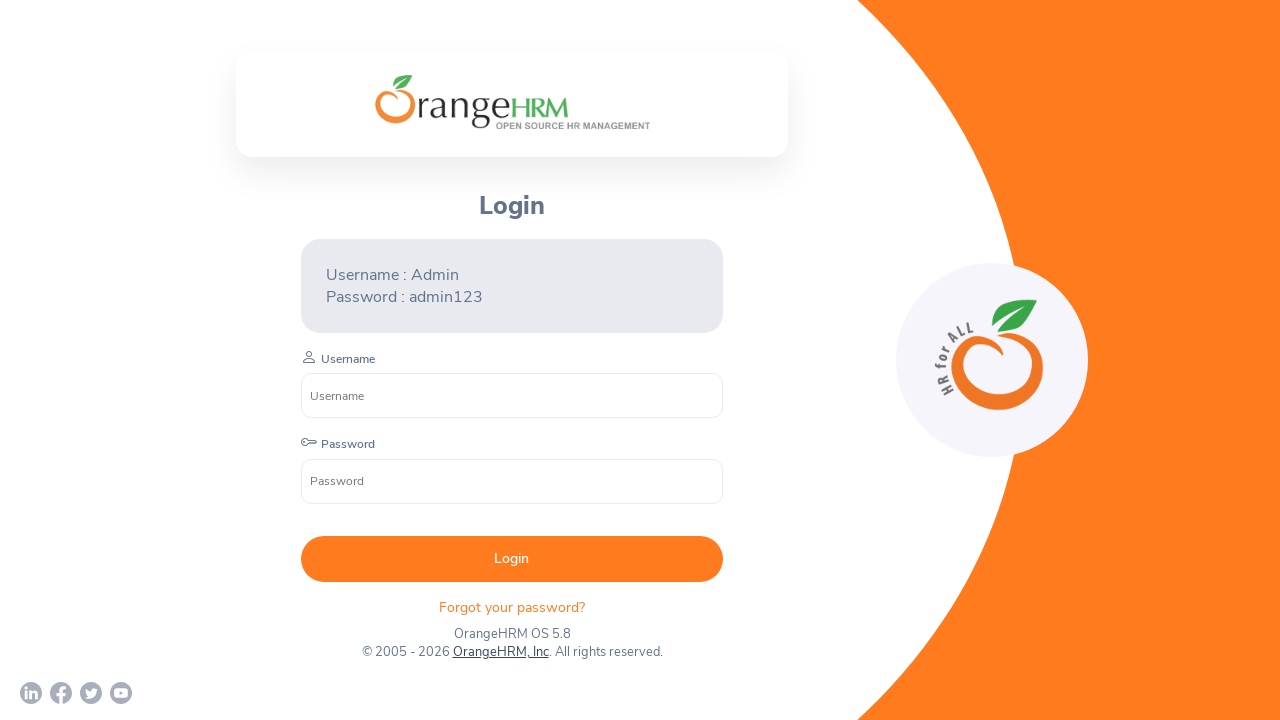